Tests that the OrangeHRM login page loads correctly by verifying the company branding image is visible and the username input field is enabled.

Starting URL: https://opensource-demo.orangehrmlive.com/web/index.php/auth/login

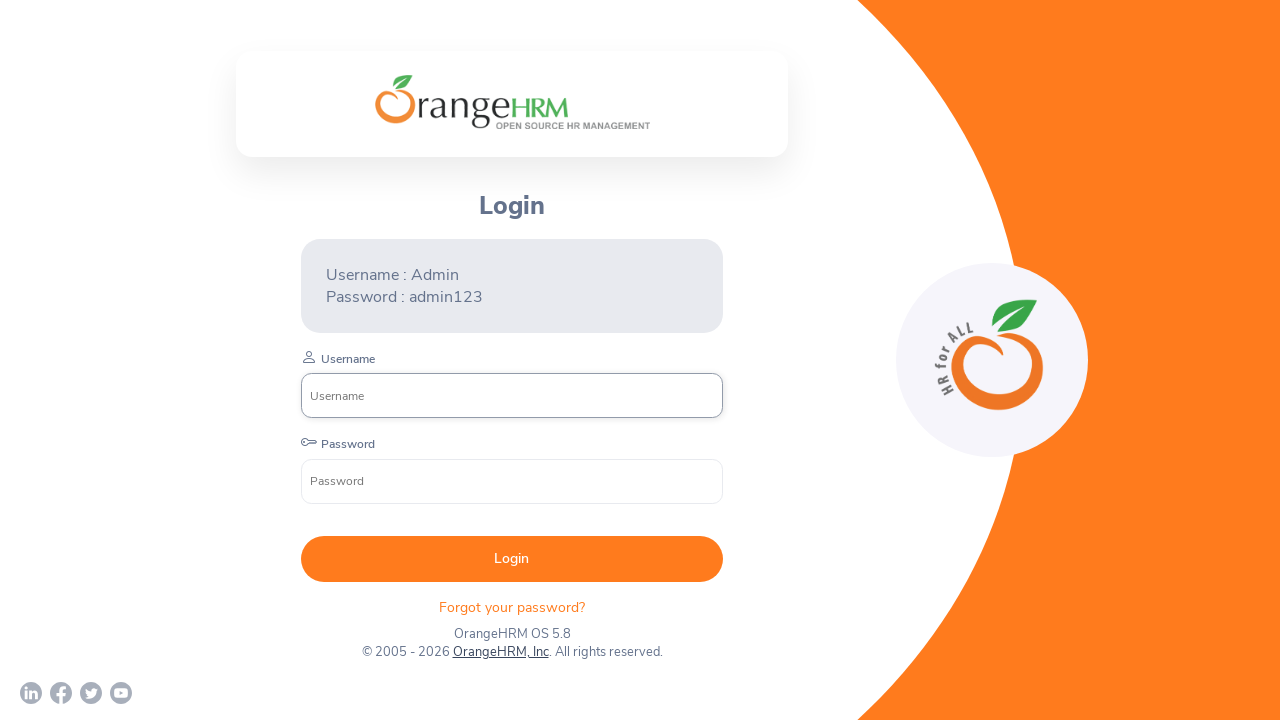

Waited for company branding image to be visible
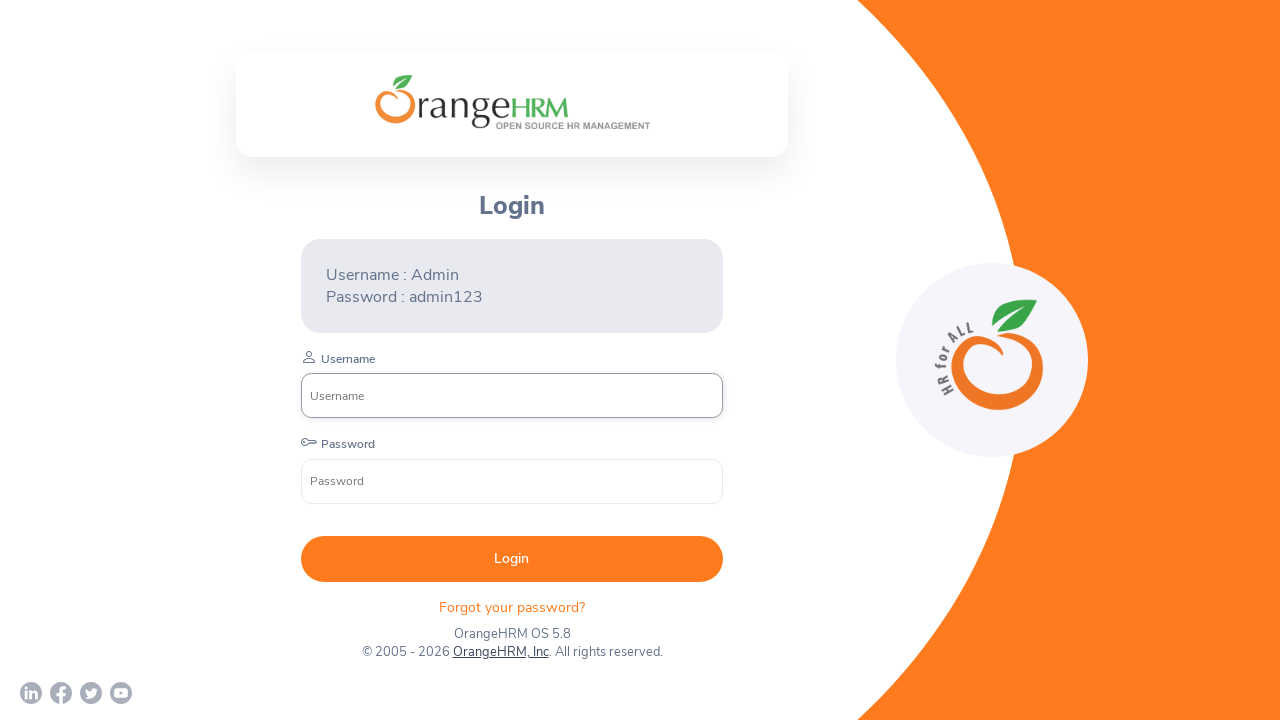

Verified company branding image is visible
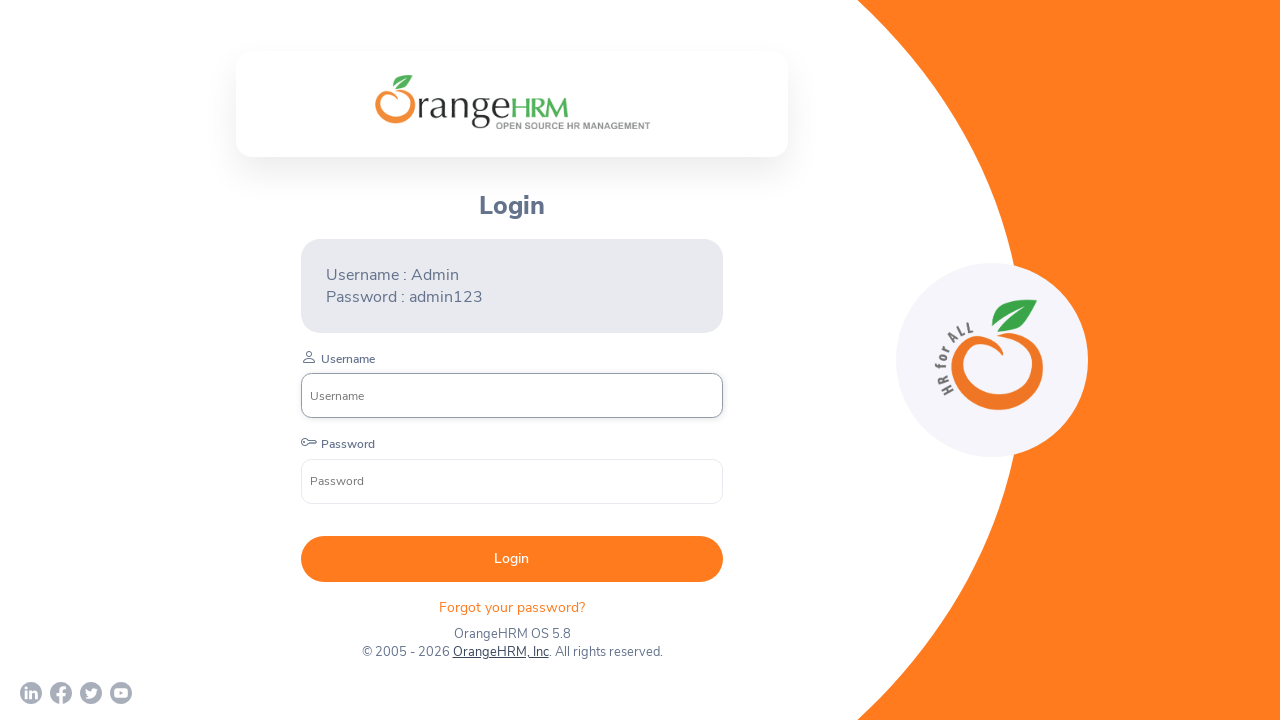

Waited for username input field to be visible
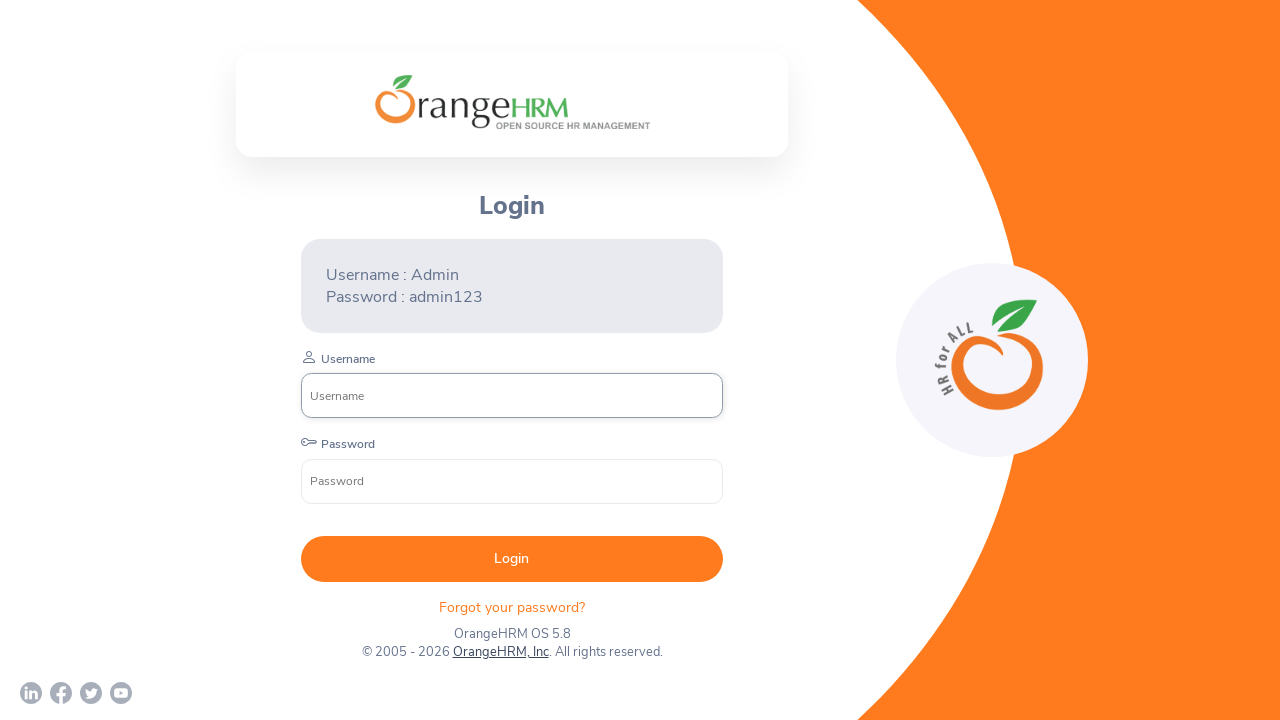

Verified username input field is enabled
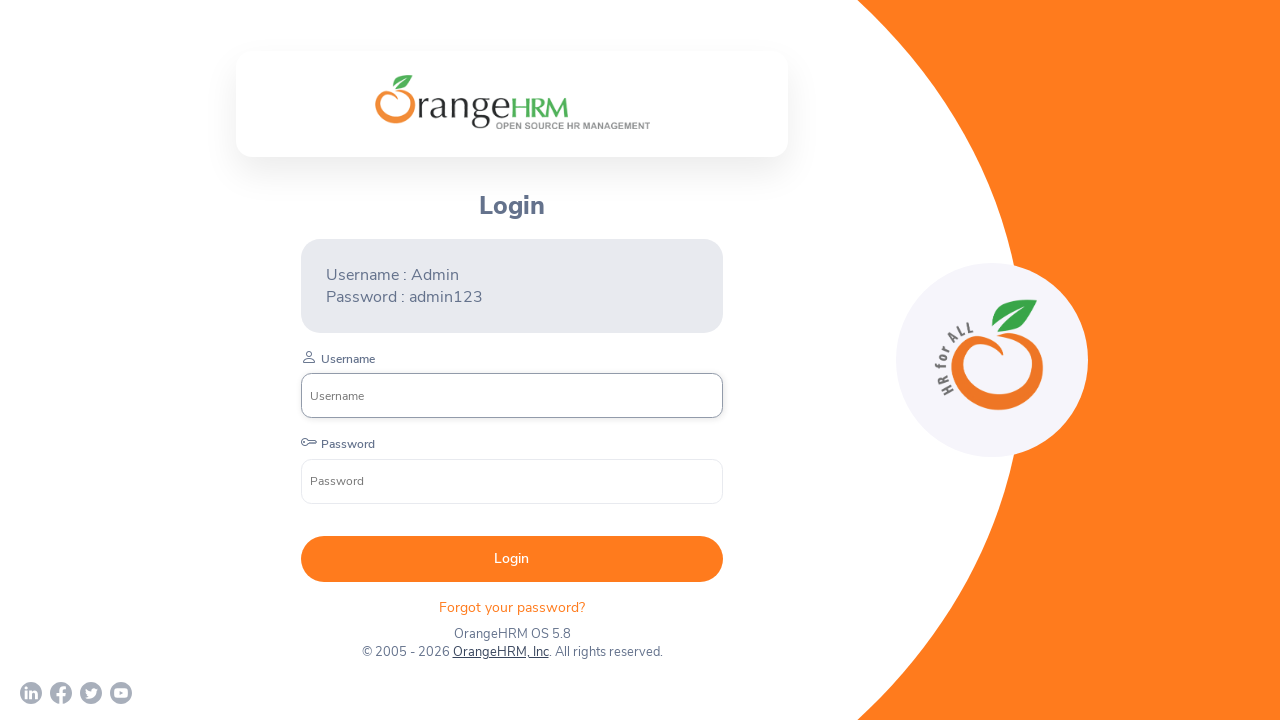

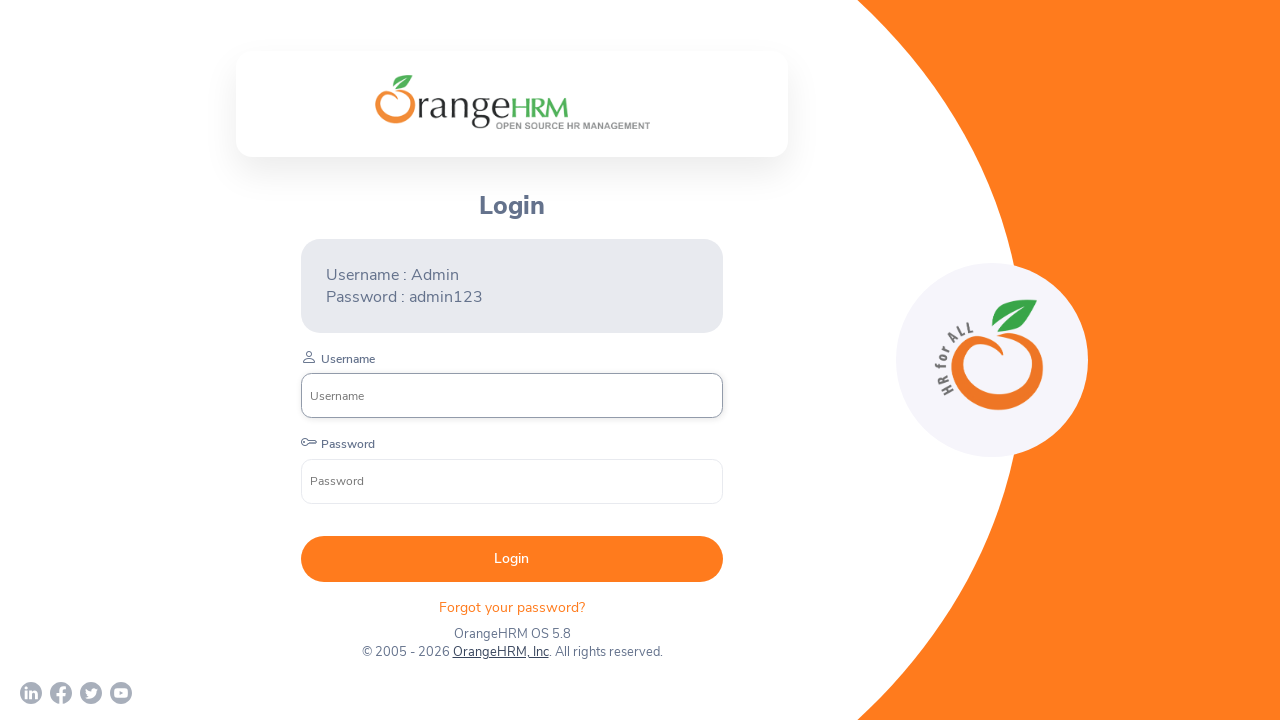